Tests opening a new browser window and navigating to a different URL in the new window, demonstrating multi-window handling functionality.

Starting URL: https://opensource-demo.orangehrmlive.com/

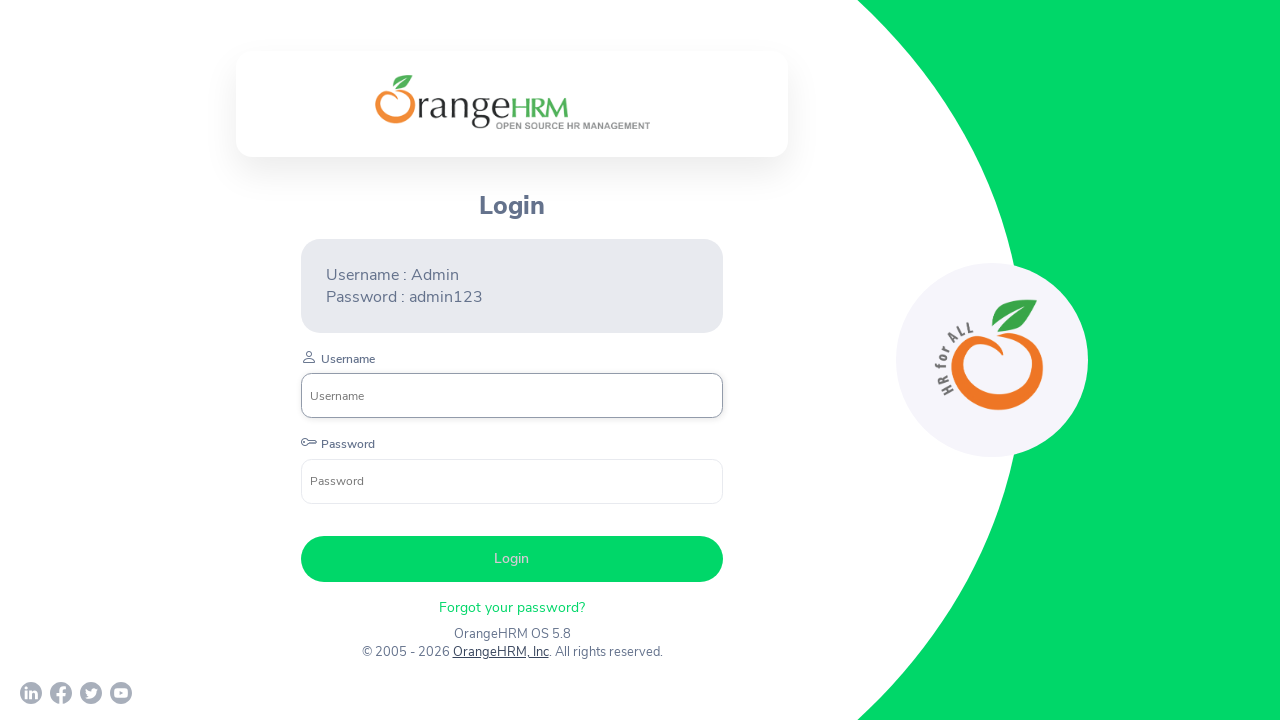

Opened a new browser window/page
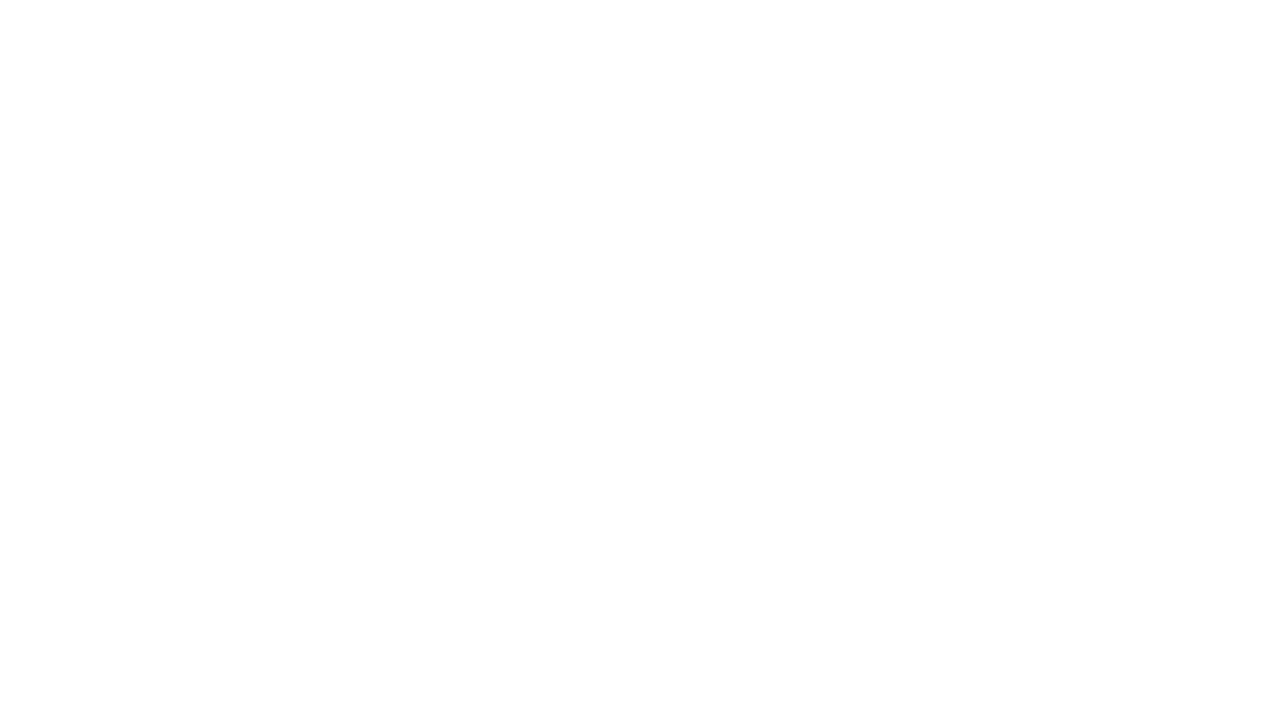

Navigated to mvnrepository.com in the new window
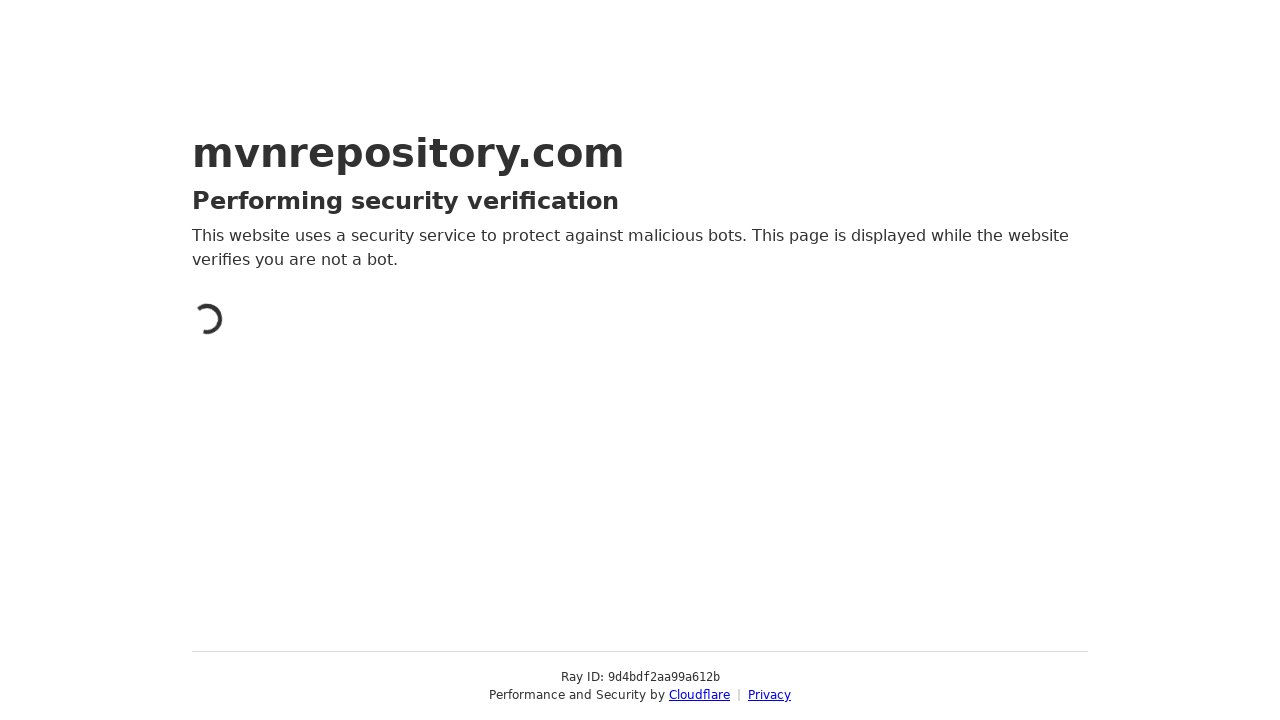

Page load completed in new window
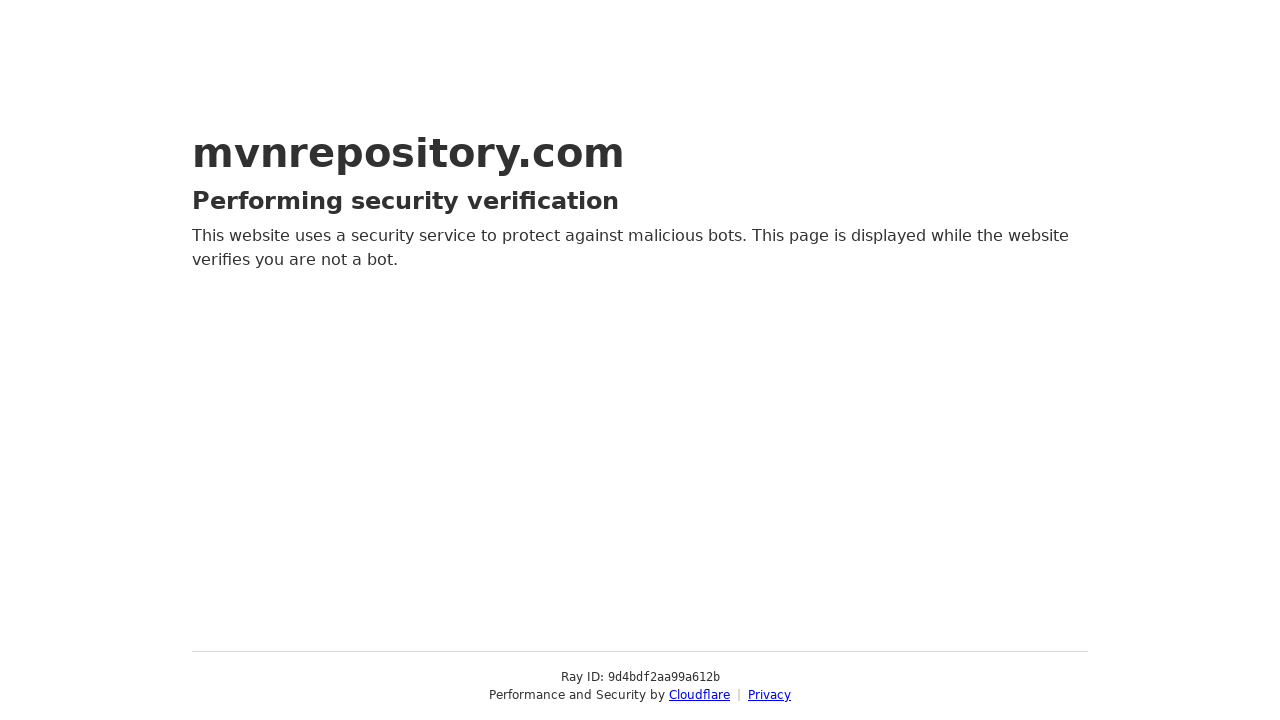

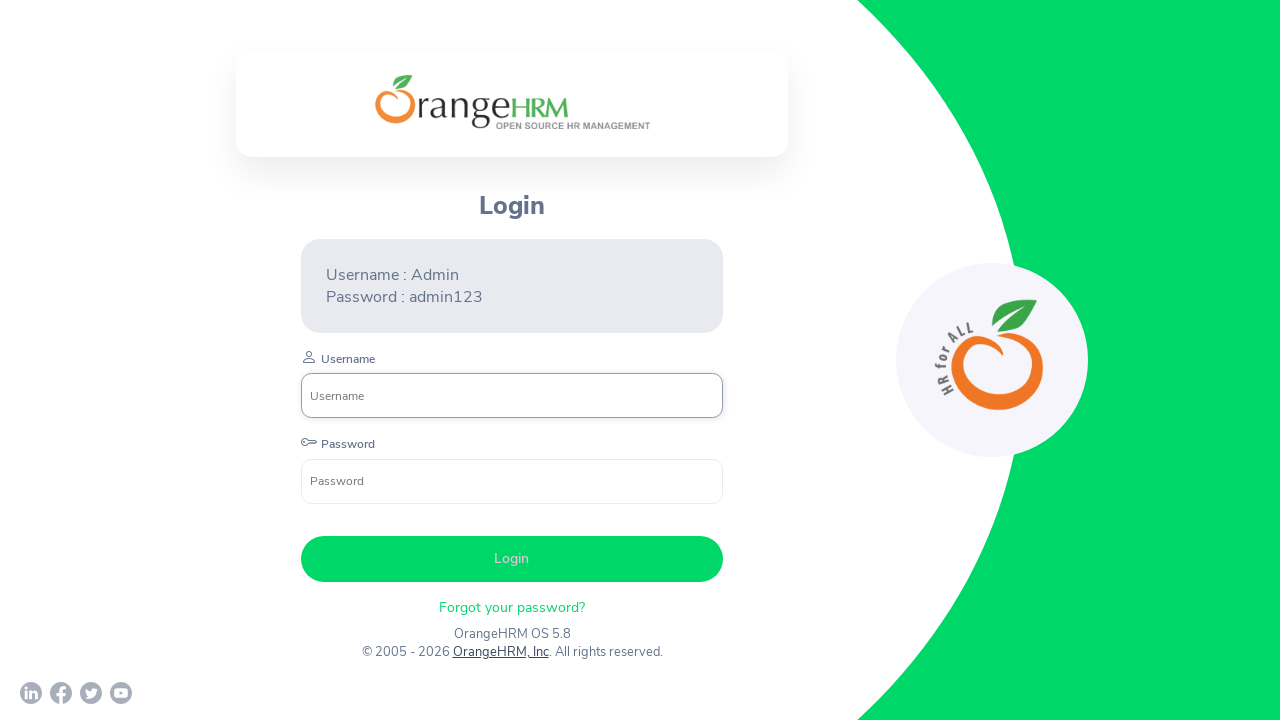